Tests drag and drop functionality by dragging element A onto element B

Starting URL: https://the-internet.herokuapp.com/drag_and_drop

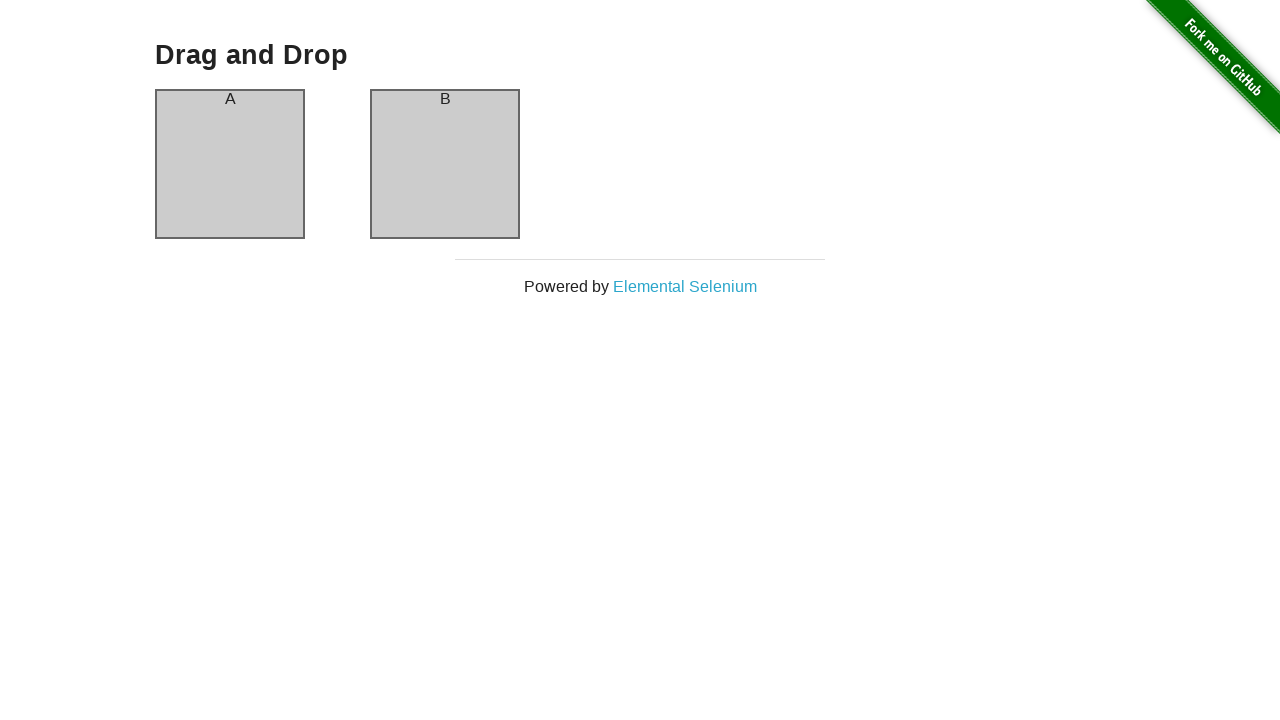

Located source element (column A)
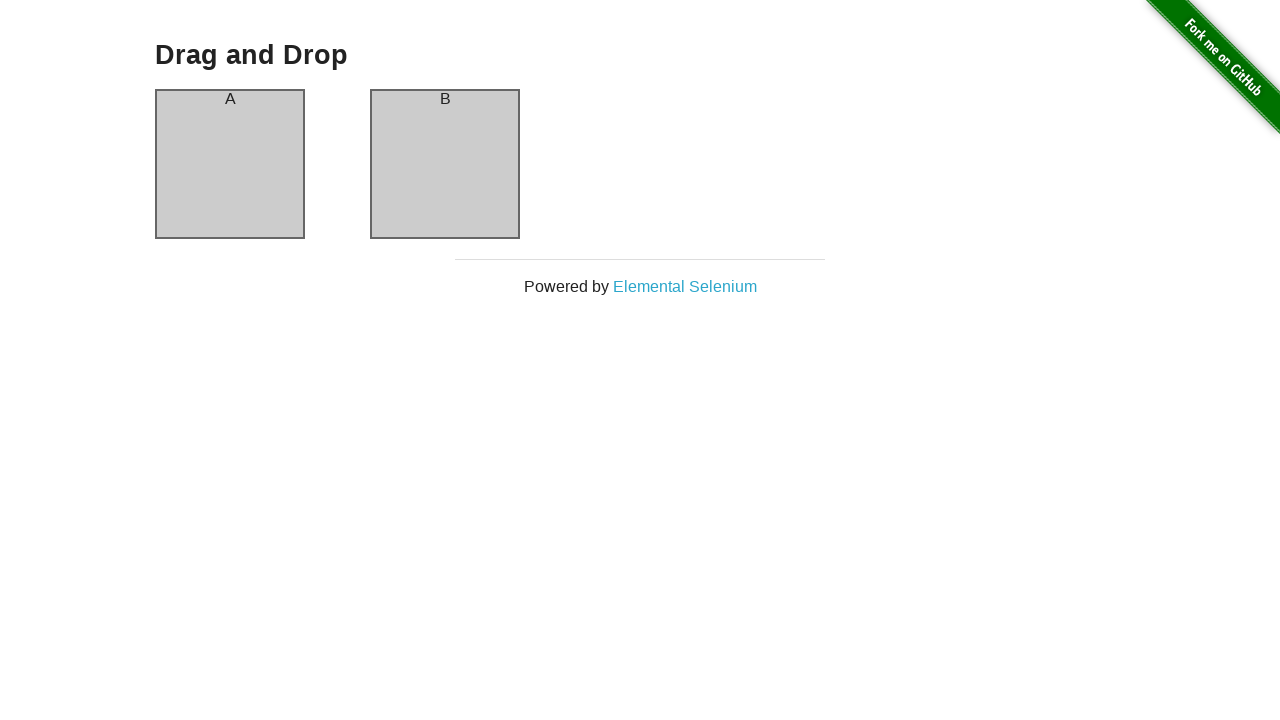

Located target element (column B)
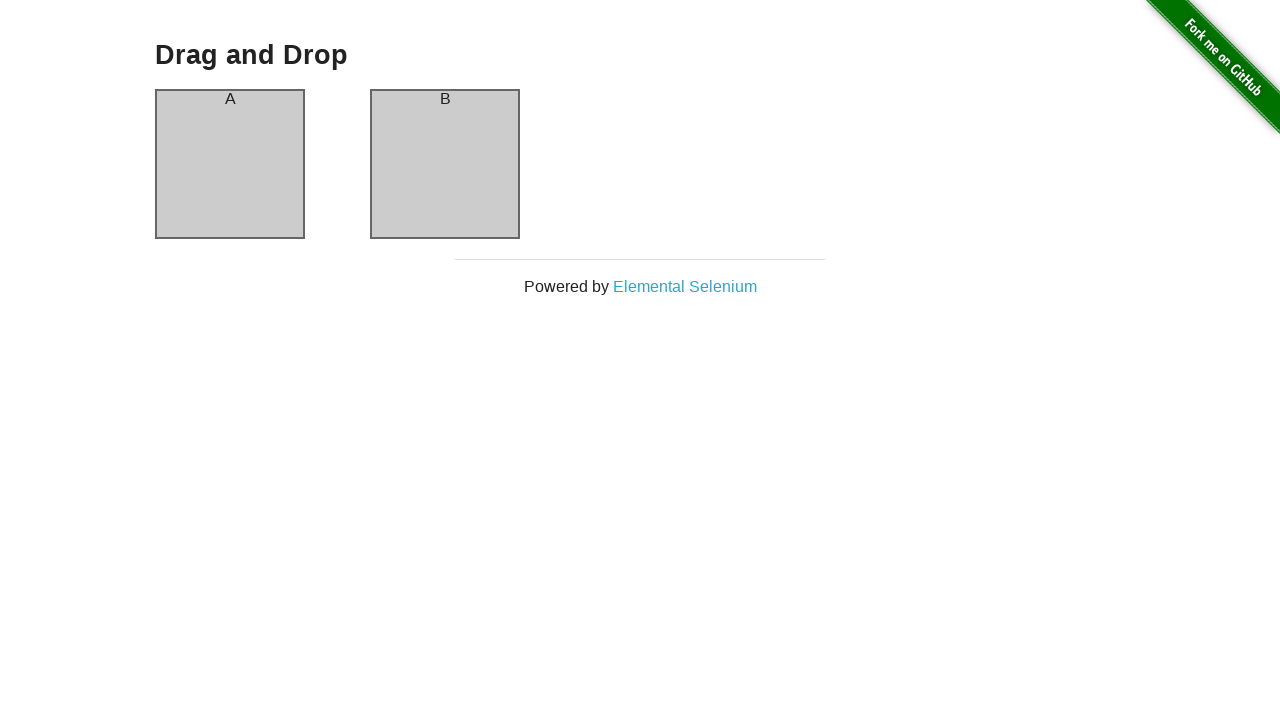

Dragged element A onto element B at (445, 164)
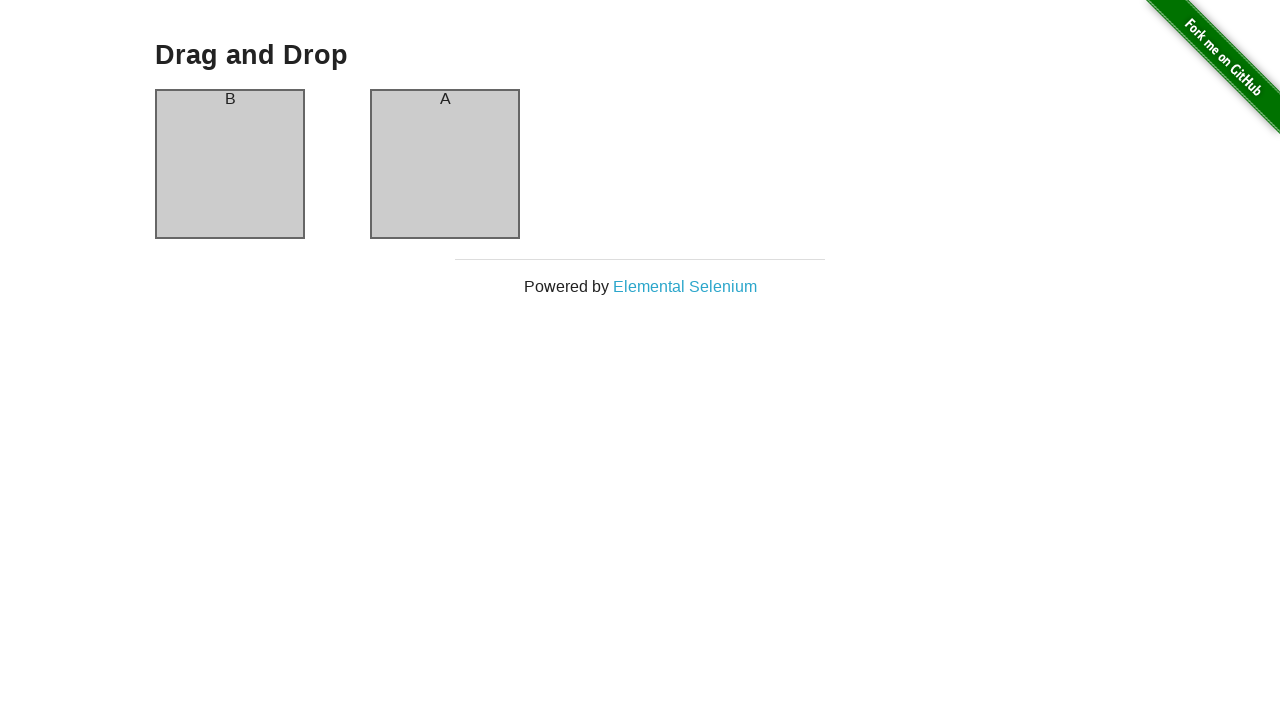

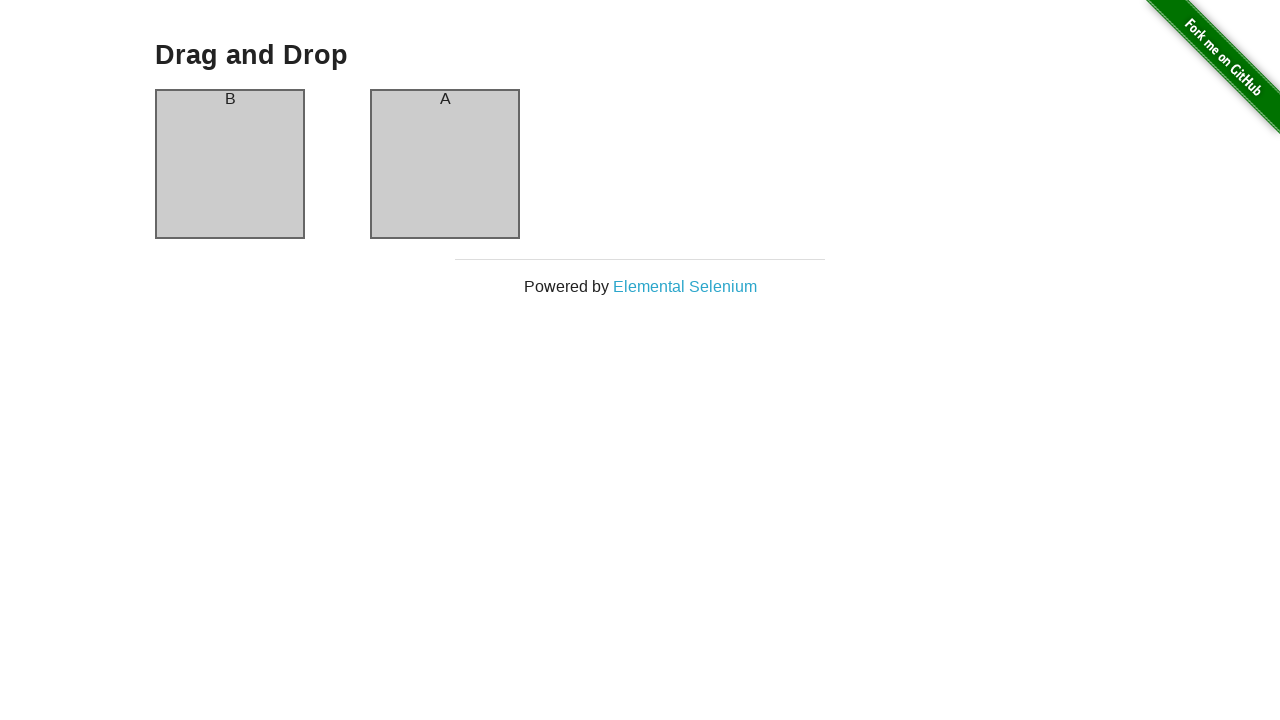